Tests the Contact Us dialog by opening it, filling in name, email, and message fields, then submitting the form

Starting URL: https://crio-qkart-frontend-qa.vercel.app/

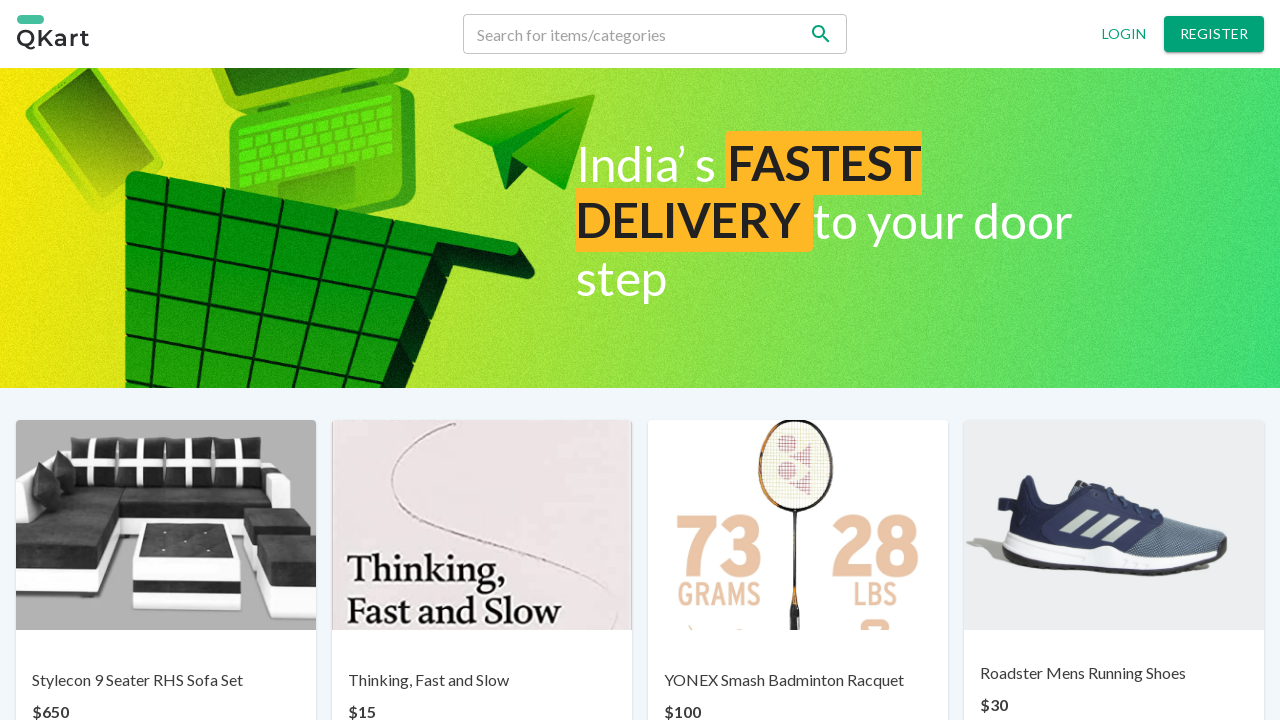

Clicked on 'Contact us' link to open the dialog at (670, 667) on text=Contact us
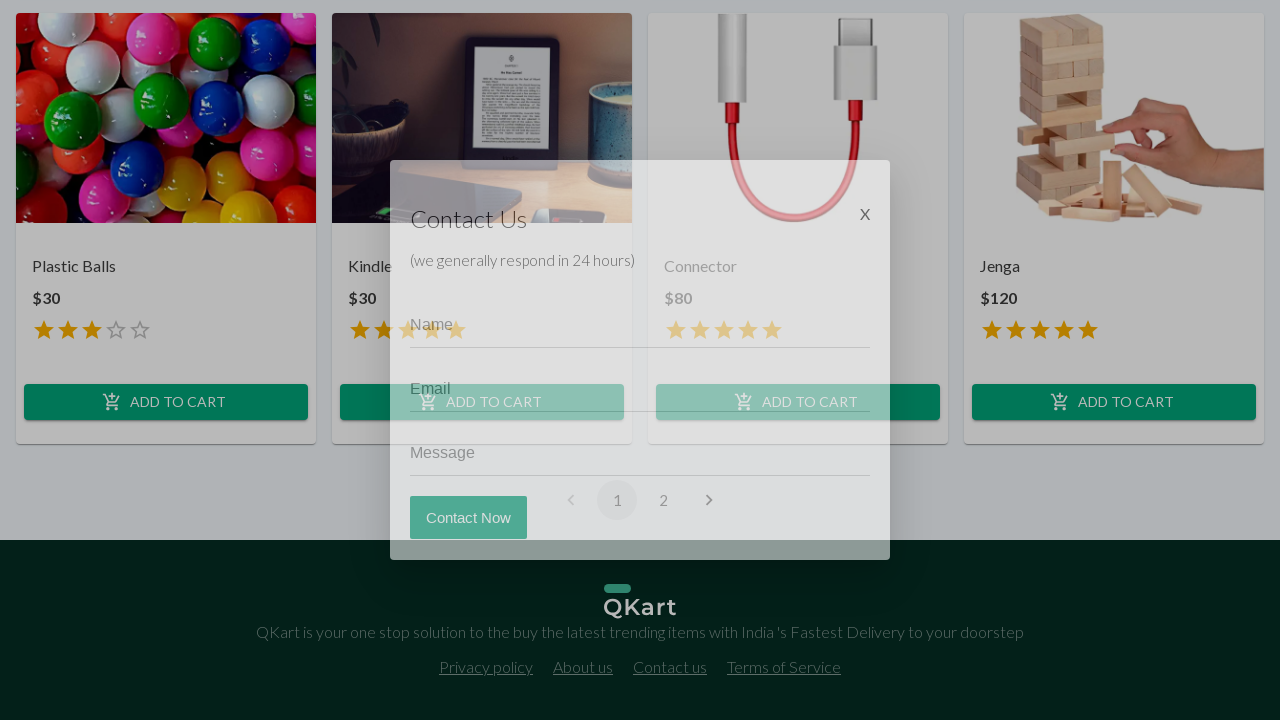

Filled in name field with 'crio user' on input[placeholder='Name']
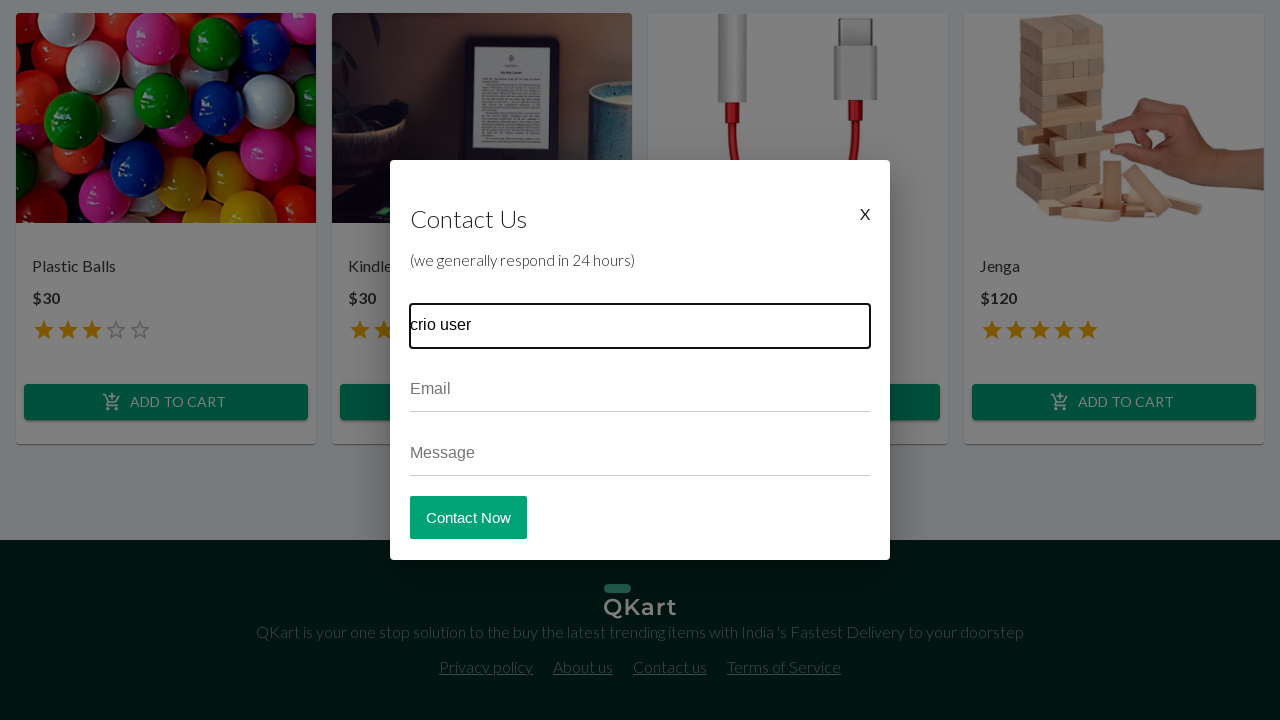

Filled in email field with 'criouser@gmail.com' on input[placeholder='Email']
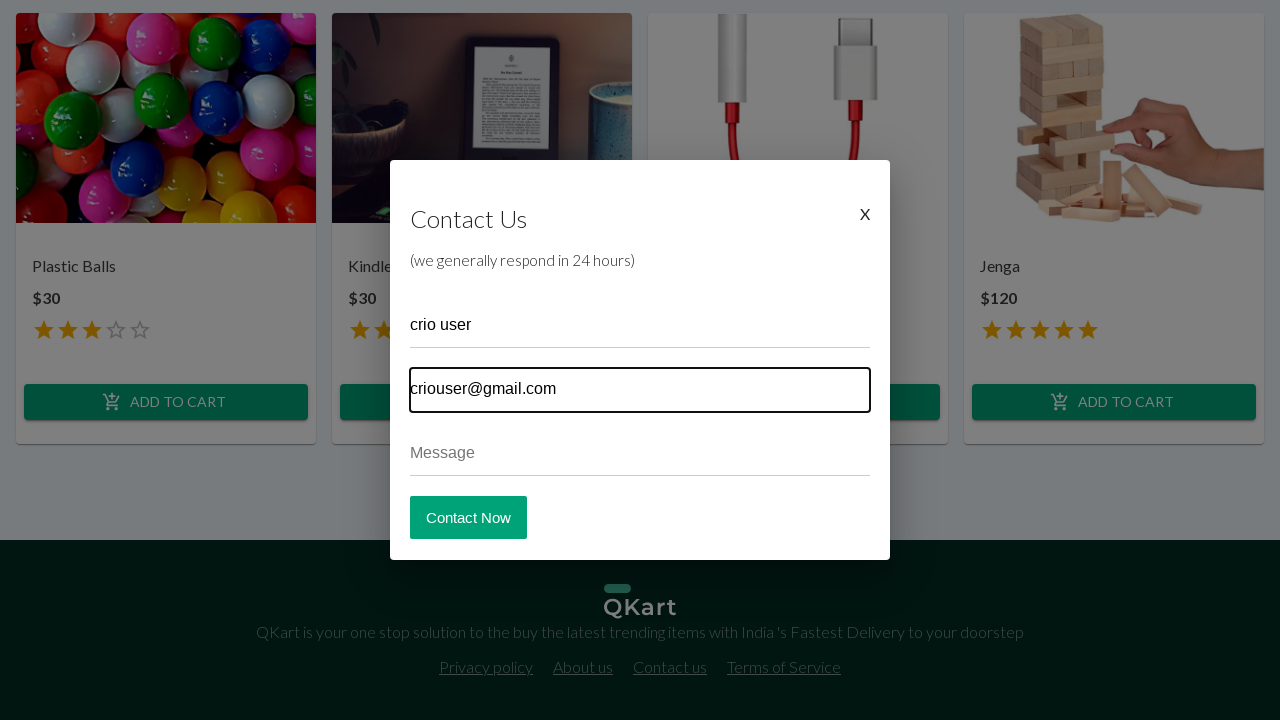

Filled in message field with 'Testing the contact us page' on input[placeholder='Message']
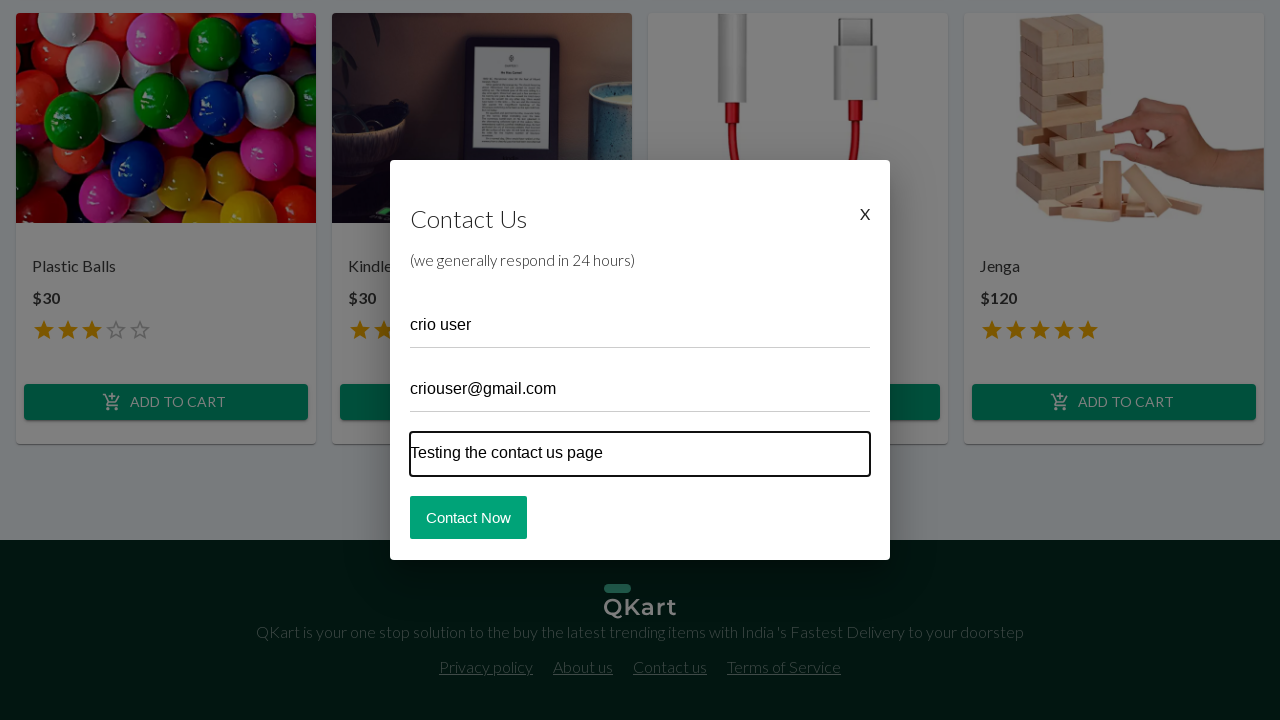

Clicked submit button to send contact form at (468, 517) on form button
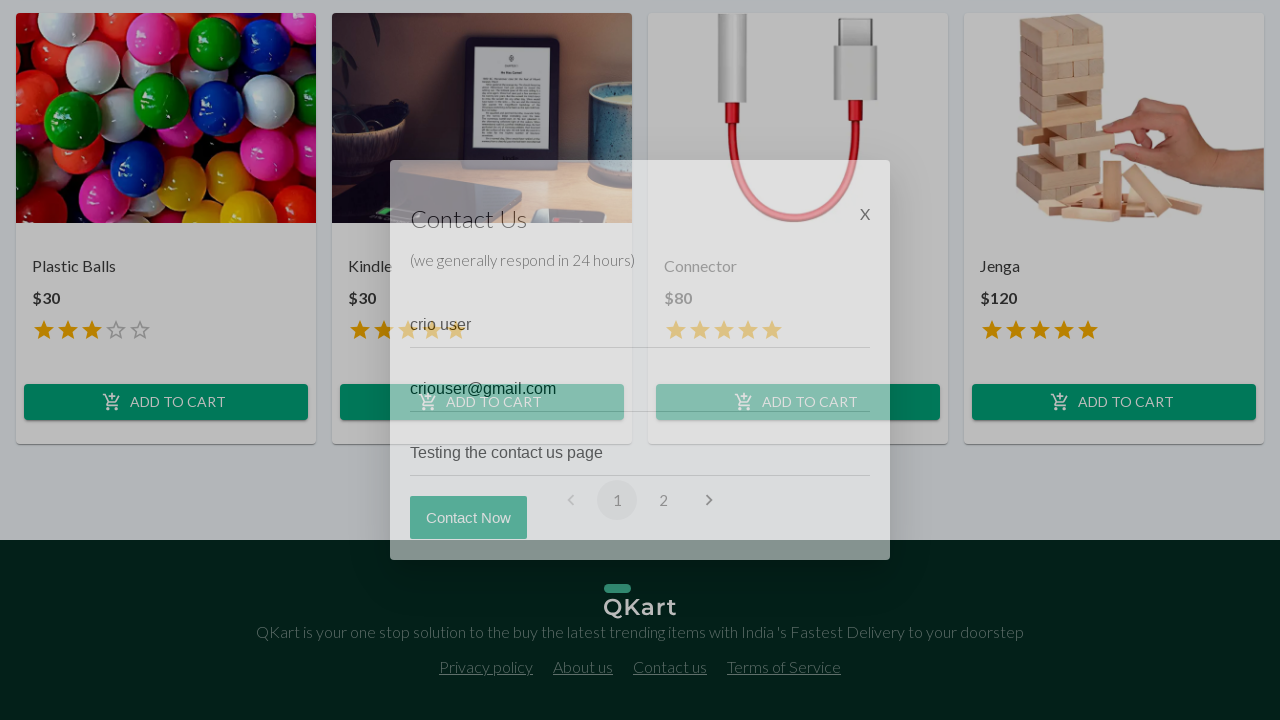

Contact form dialog closed after submission
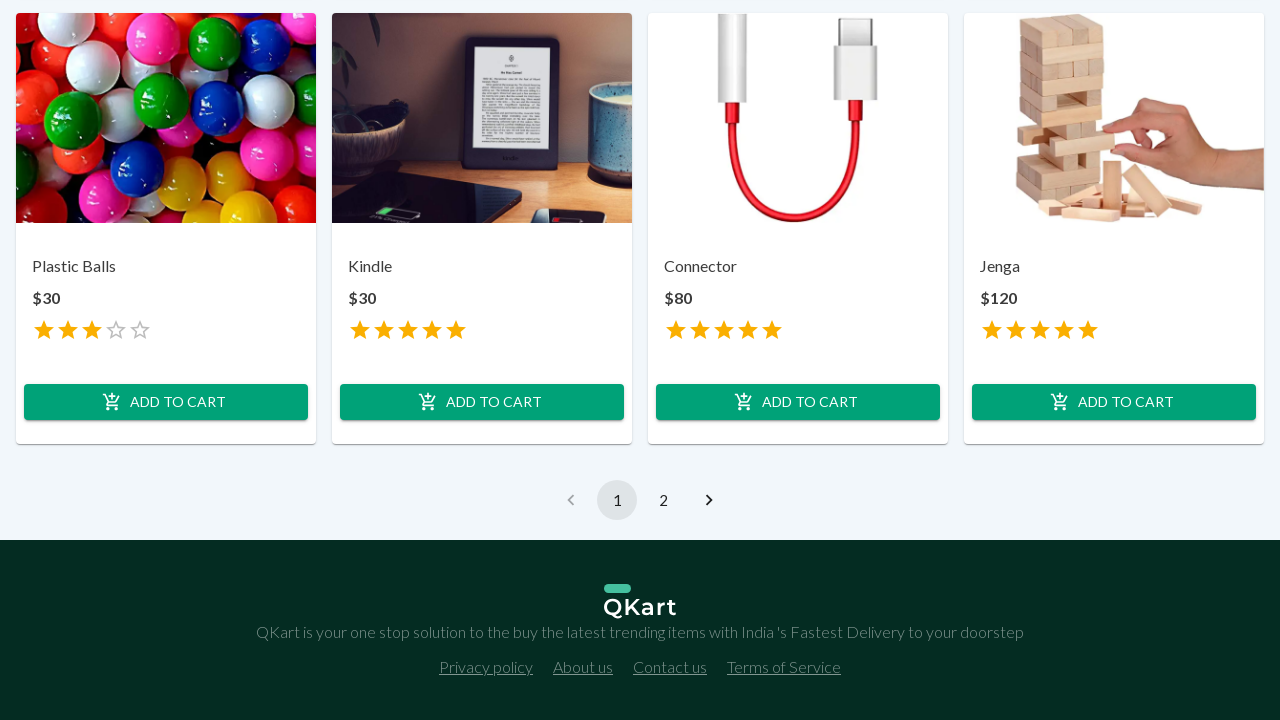

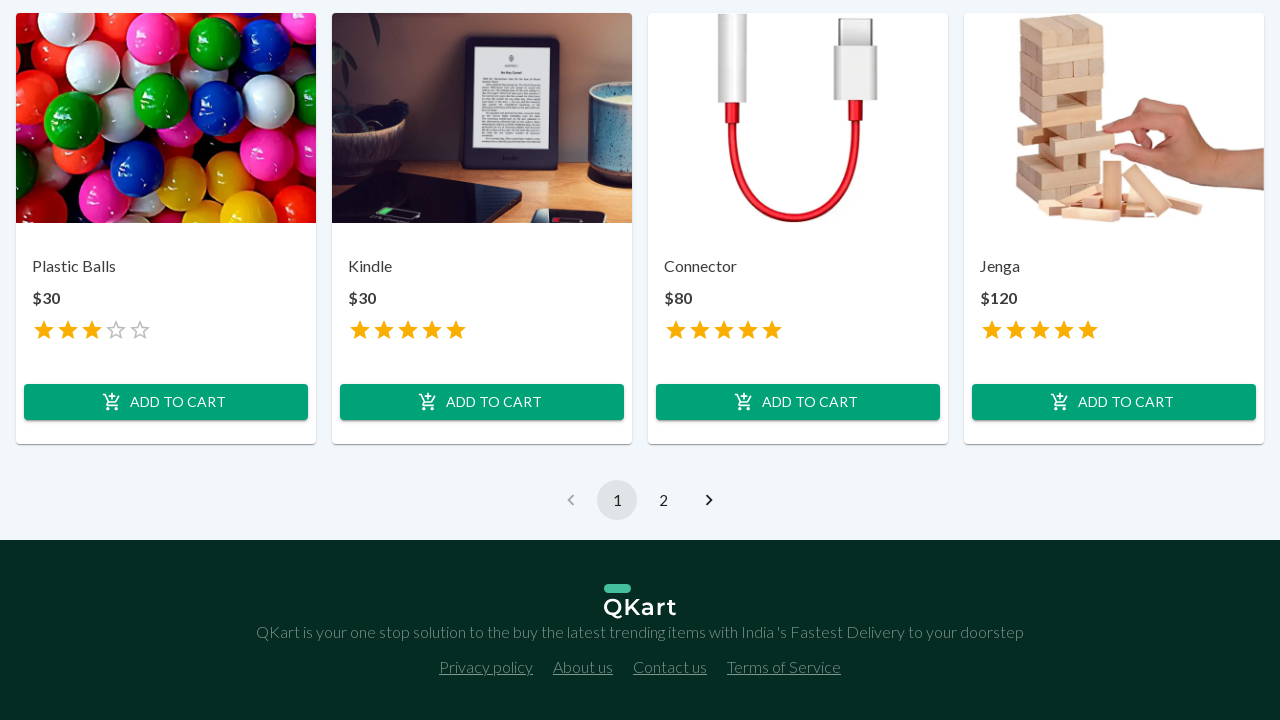